Tests iframe switching and alert handling on W3Schools JavaScript try-it editor

Starting URL: https://www.w3schools.com/js/tryit.asp?filename=tryjs_confirm

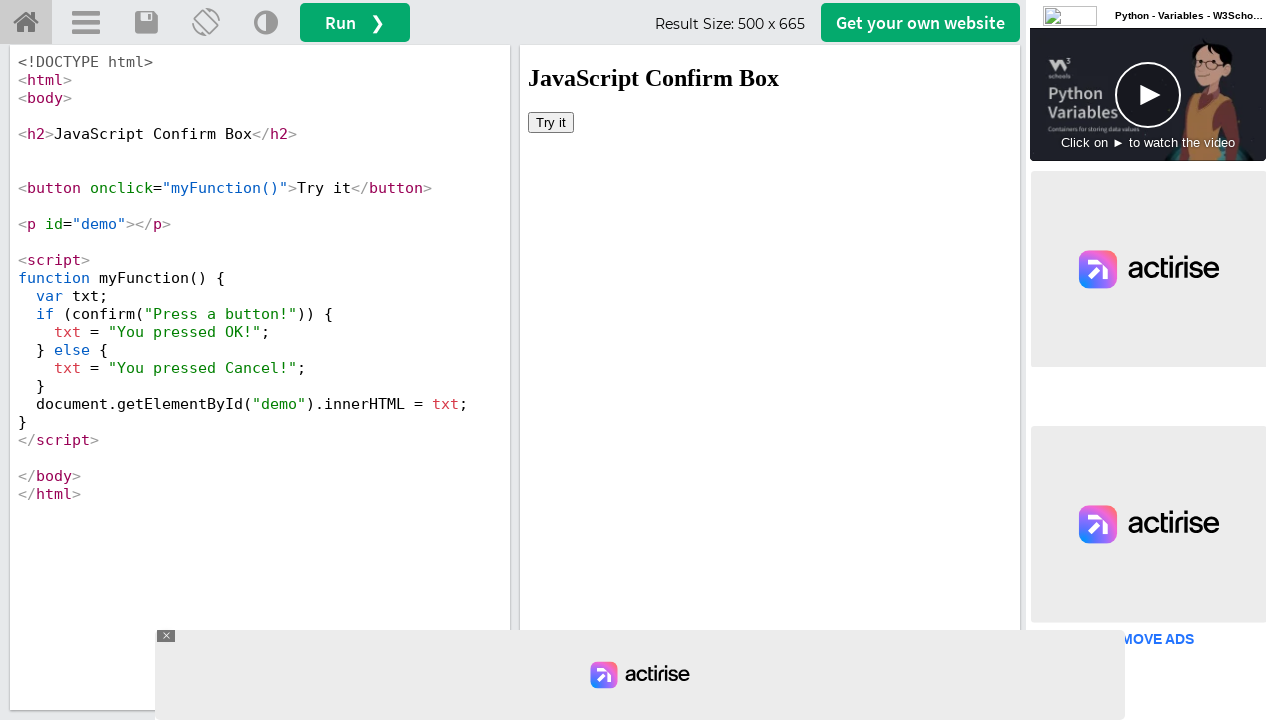

Located iframe with id 'iframeResult'
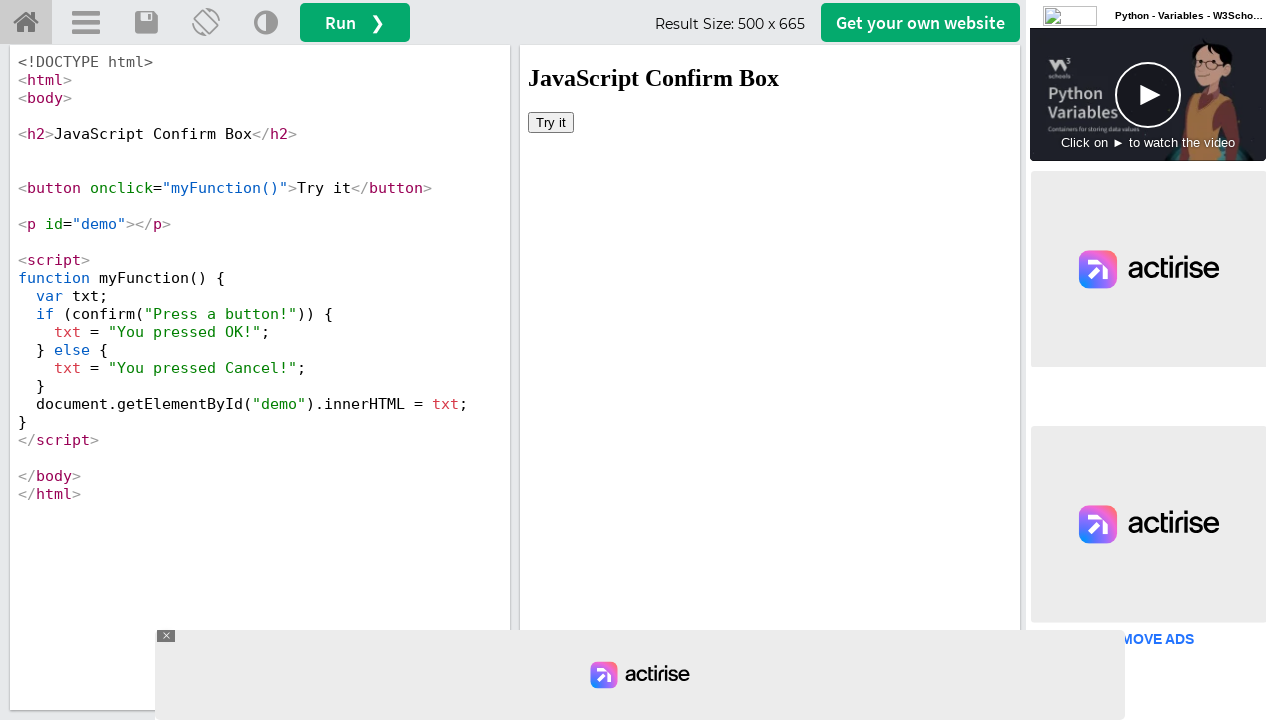

Clicked 'Try it' button in iframe at (551, 122) on iframe#iframeResult >> internal:control=enter-frame >> button:text('Try it')
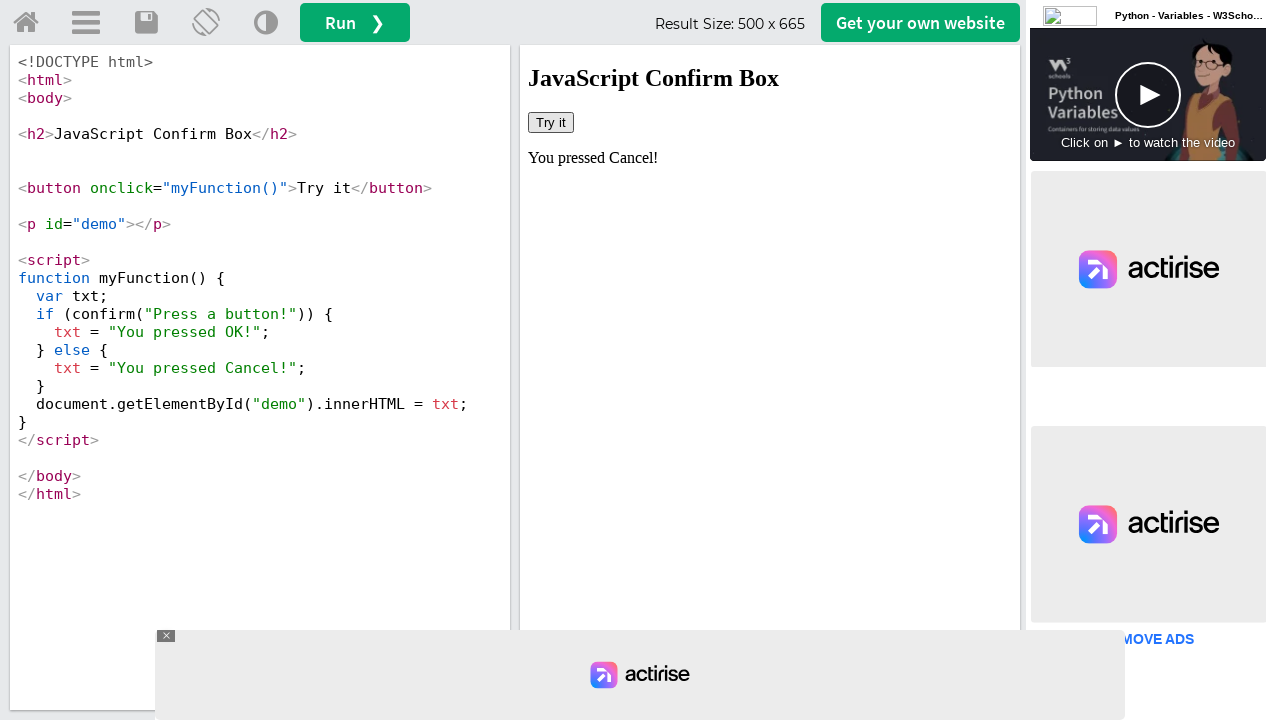

Set up dialog handler to accept confirm alerts
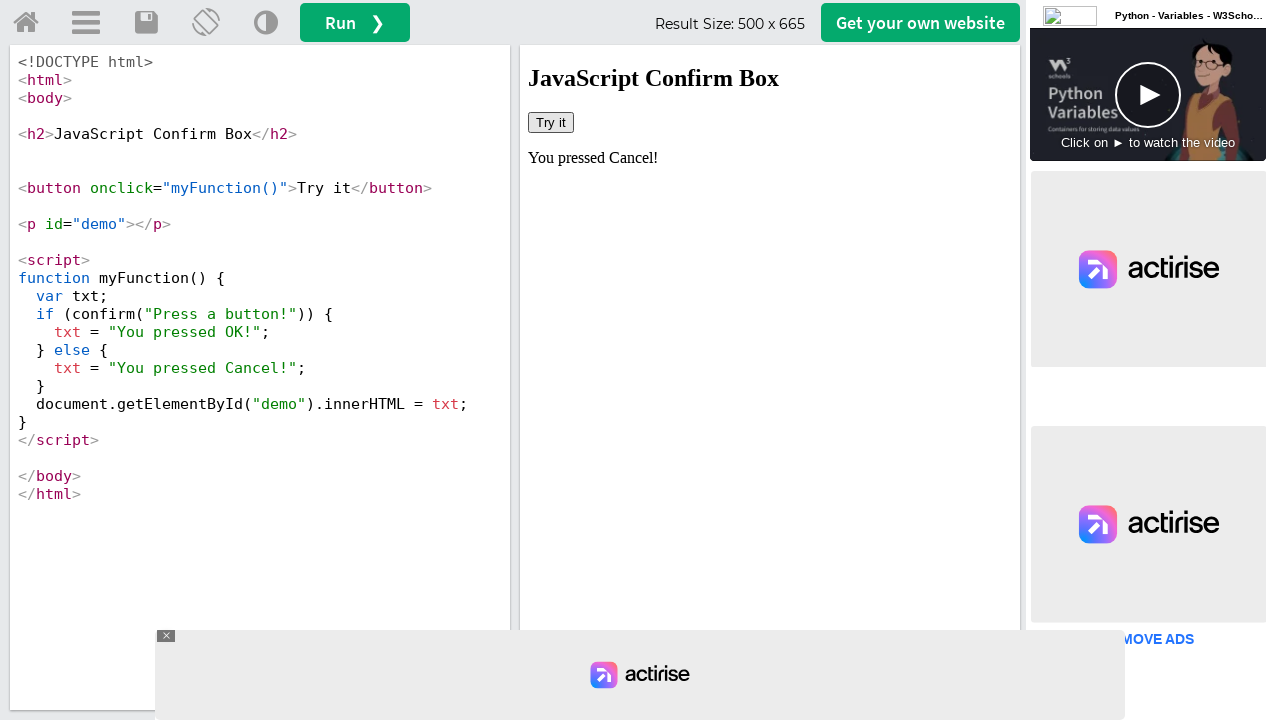

Retrieved result text from #demo element
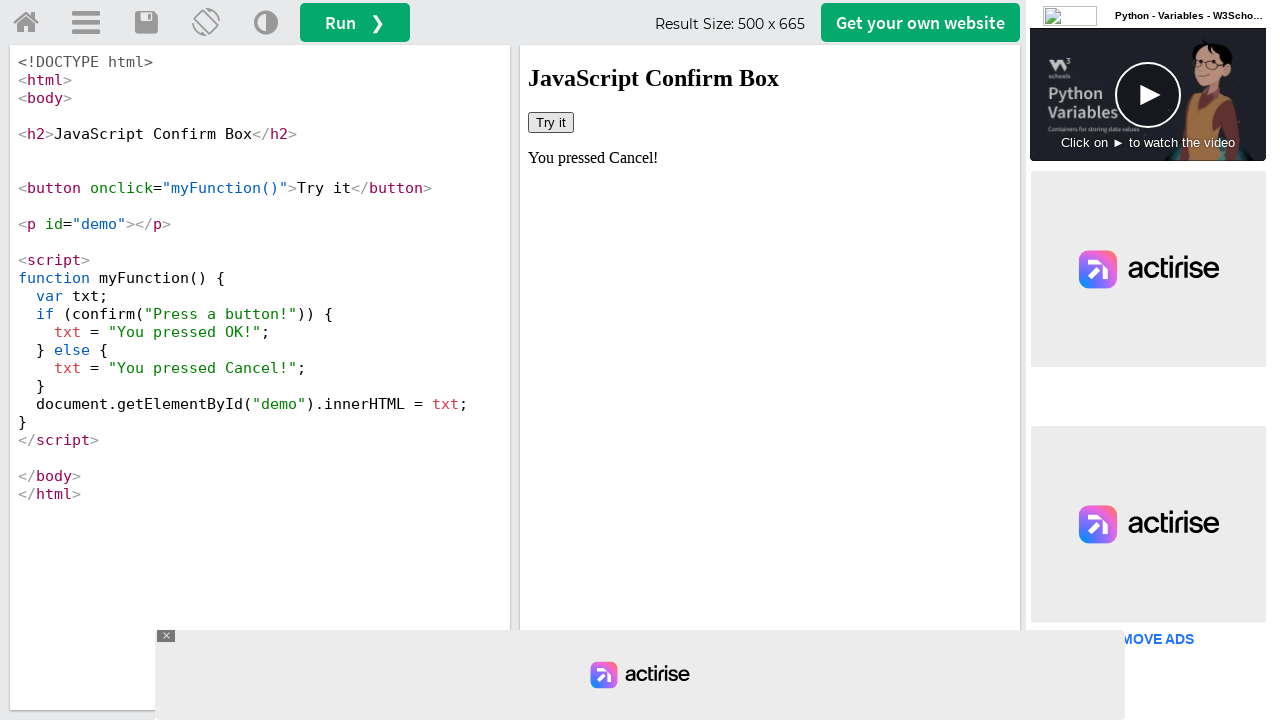

Printed result text: You pressed Cancel!
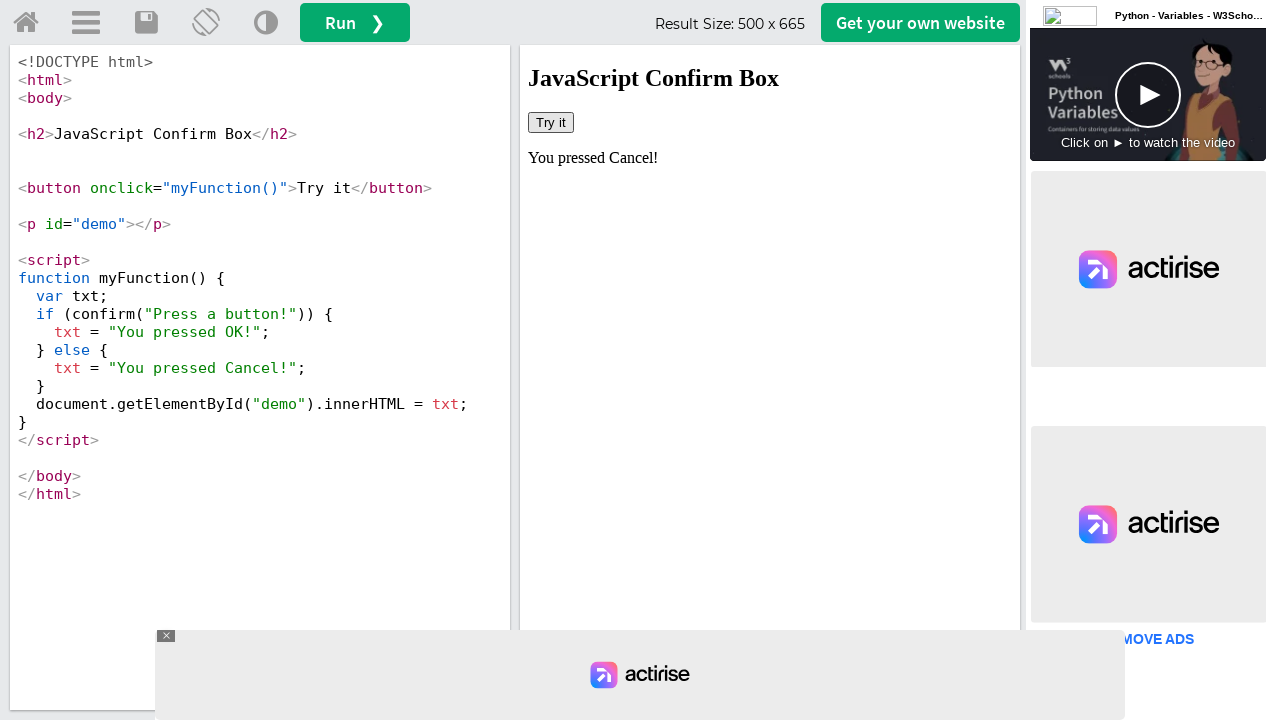

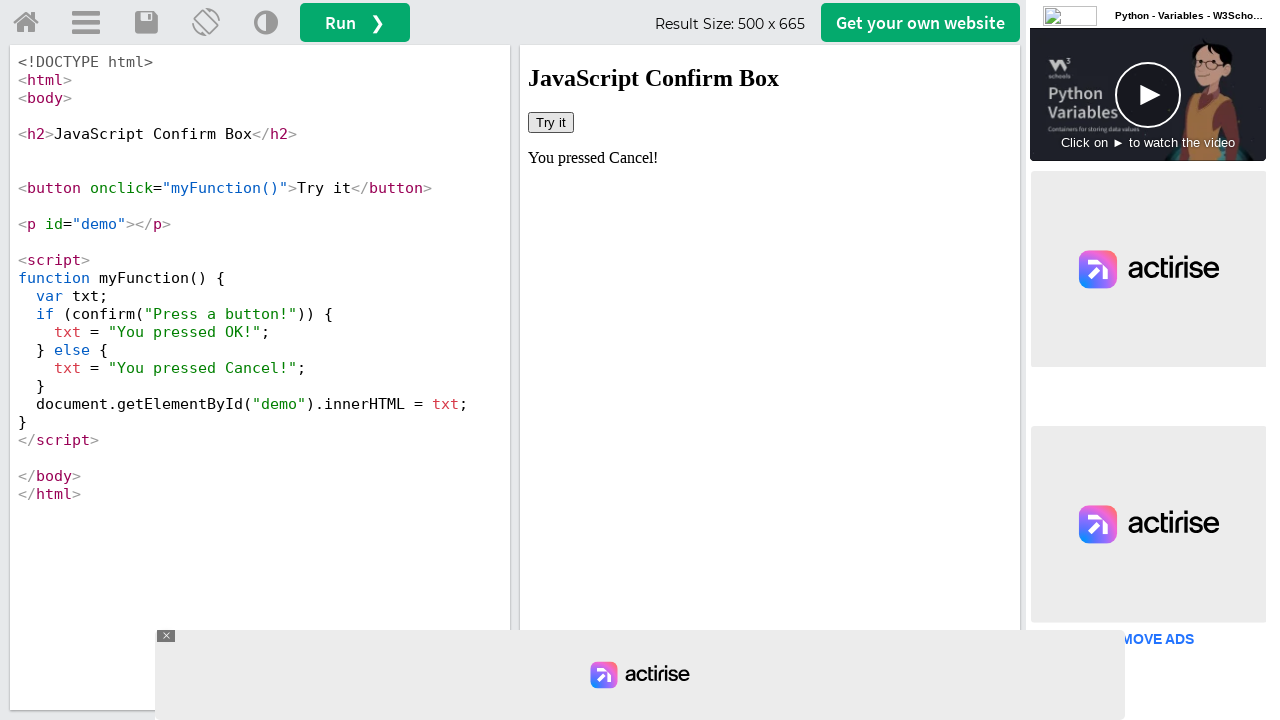